Fills out a paper CD case generator form with artist name, album title, track listing, and selects case type and paper options before submitting

Starting URL: http://www.papercdcase.com/index.php

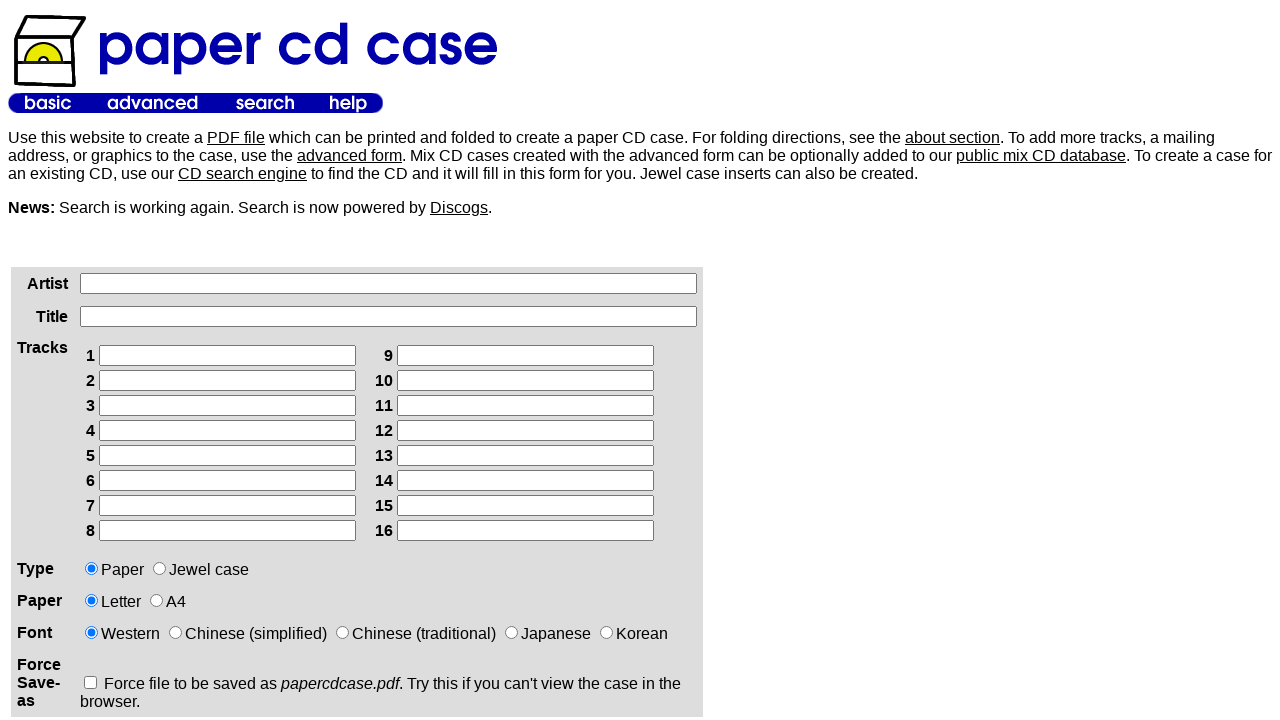

Filled artist name field with 'The Rolling Stones' on xpath=/html/body/table[2]/tbody/tr/td[1]/div/form/table/tbody/tr[1]/td[2]/input
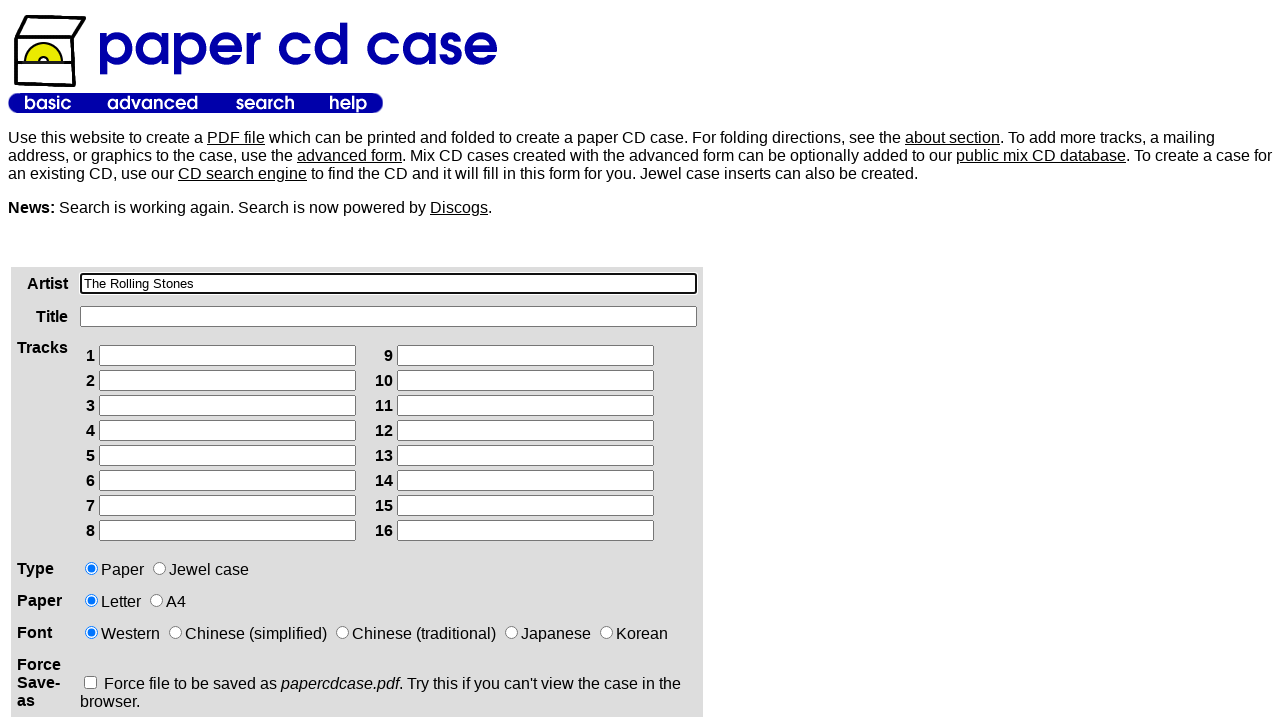

Filled album title field with 'Sticky Fingers' on xpath=/html/body/table[2]/tbody/tr/td[1]/div/form/table/tbody/tr[2]/td[2]/input
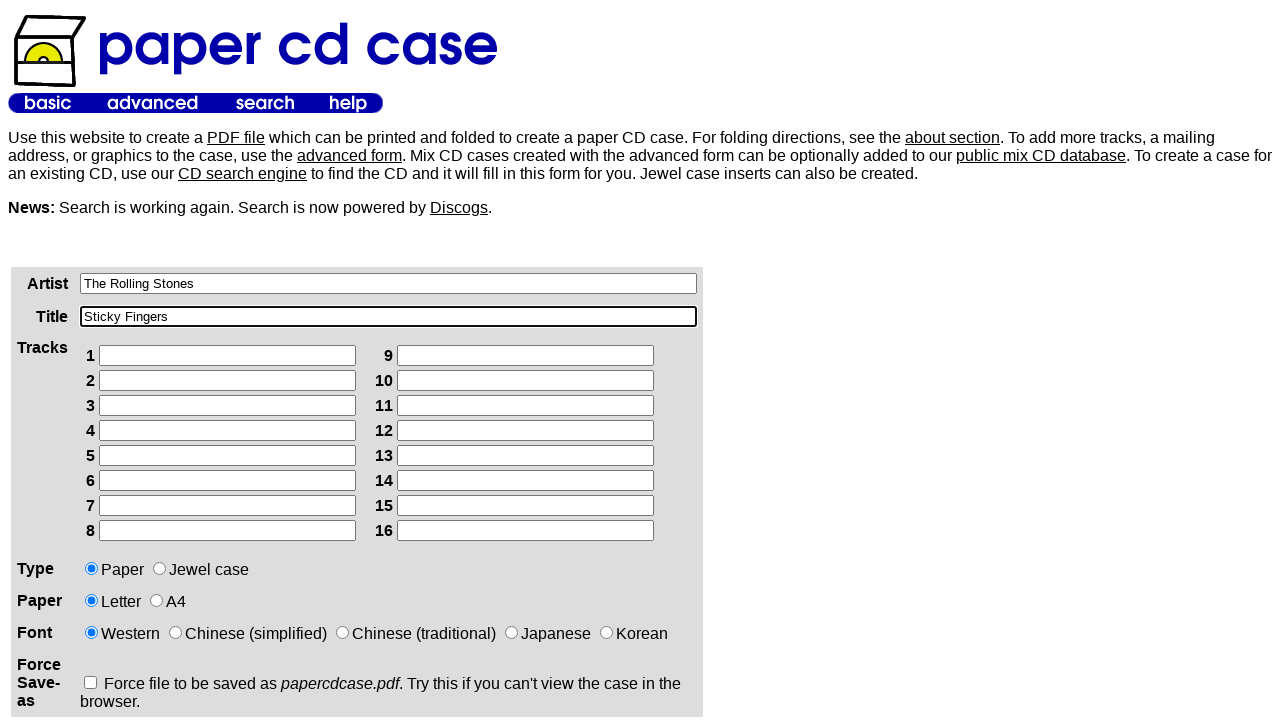

Filled track listing field with 'Brown Sugar' on xpath=/html/body/table[2]/tbody/tr/td[1]/div/form/table/tbody/tr[3]/td[2]/table/
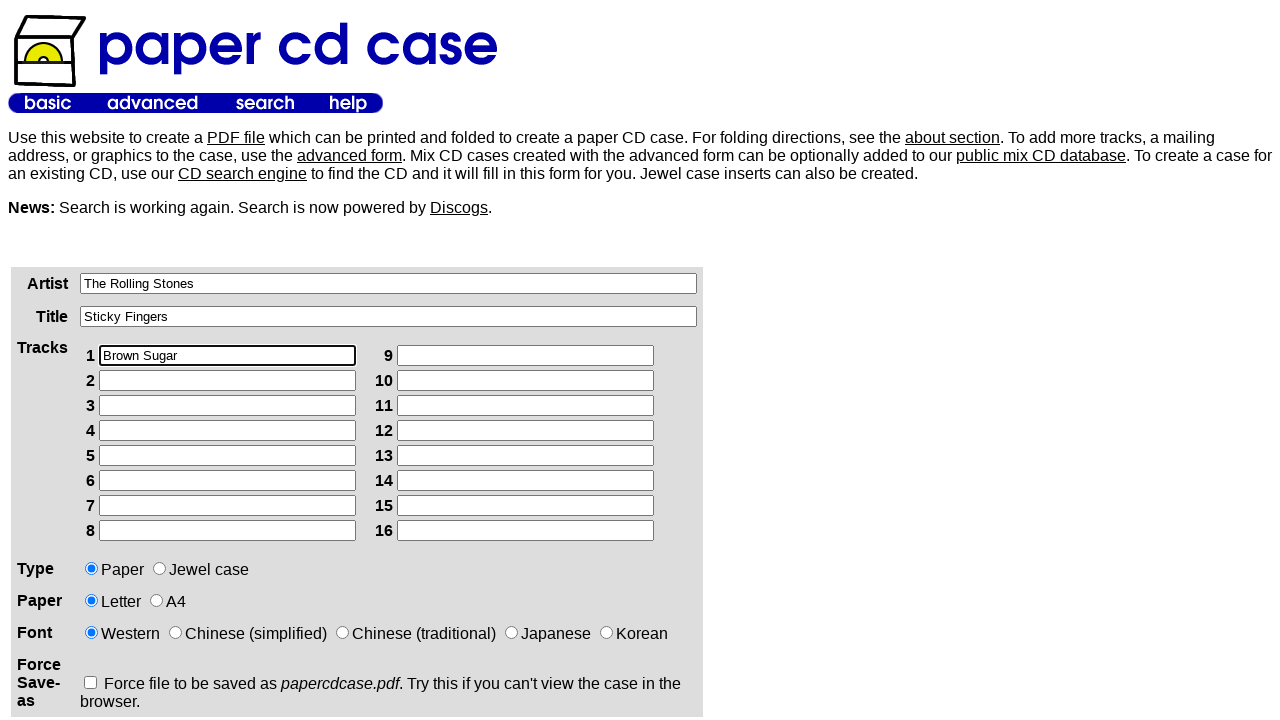

Filled track listing field with 'Sway' on xpath=/html/body/table[2]/tbody/tr/td[1]/div/form/table/tbody/tr[3]/td[2]/table/
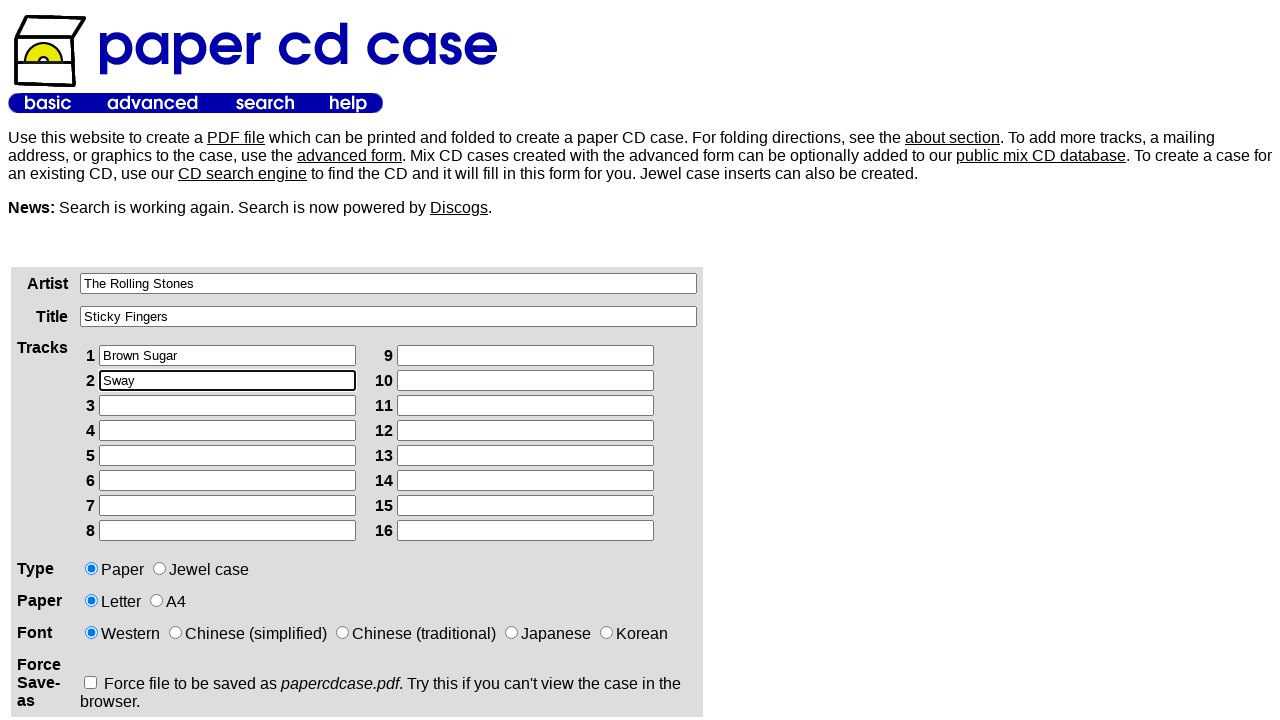

Filled track listing field with 'Wild Horses' on xpath=/html/body/table[2]/tbody/tr/td[1]/div/form/table/tbody/tr[3]/td[2]/table/
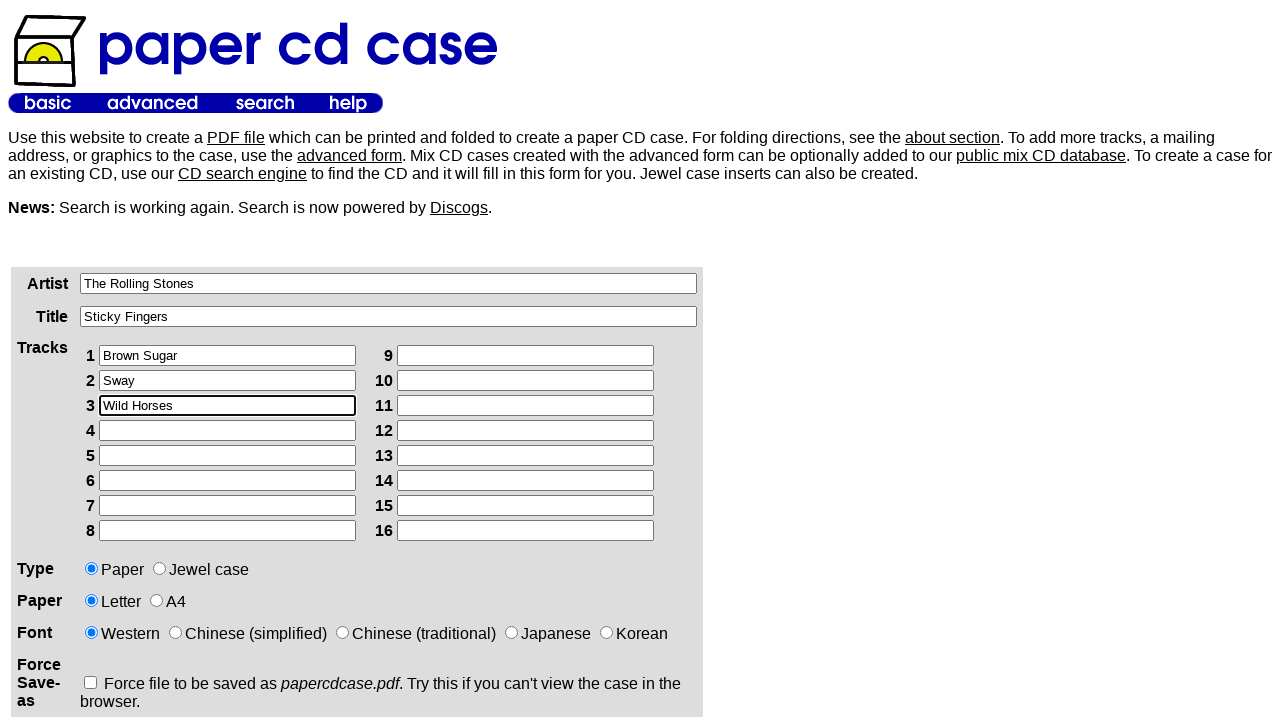

Filled track listing field with 'Can't You Hear Me Knocking' on xpath=/html/body/table[2]/tbody/tr/td[1]/div/form/table/tbody/tr[3]/td[2]/table/
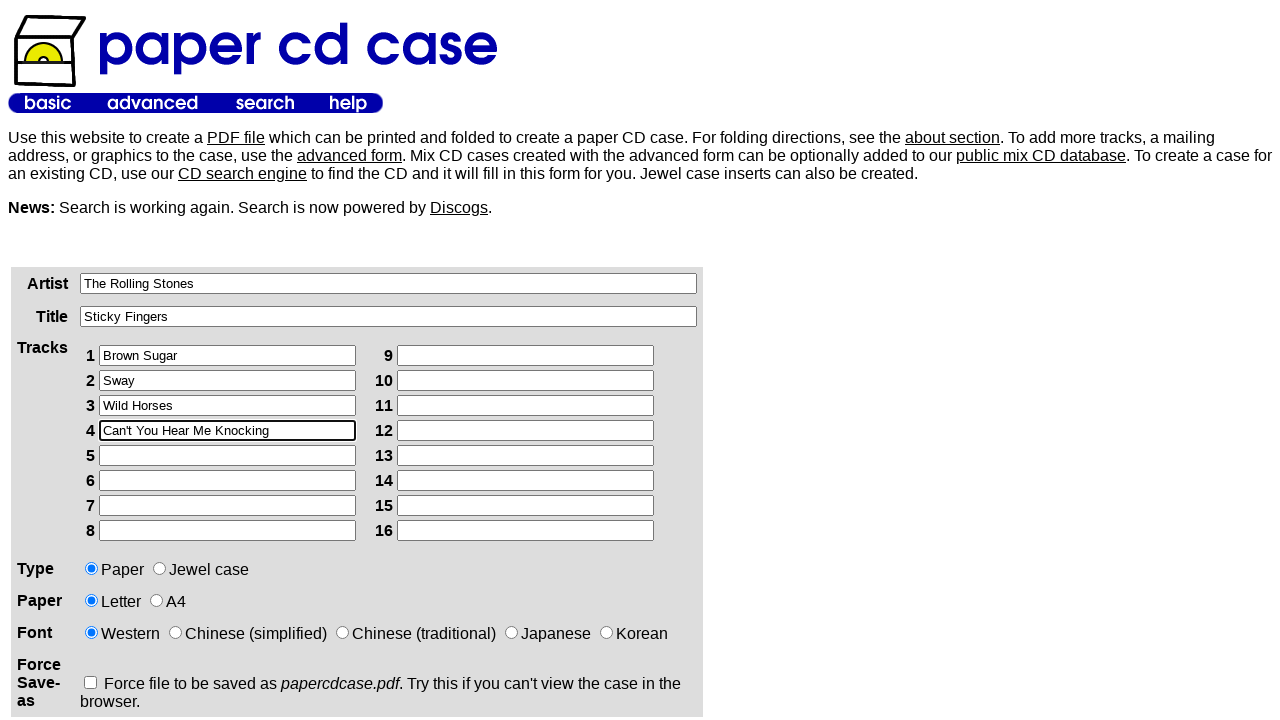

Filled track listing field with 'You Gotta Move' on xpath=/html/body/table[2]/tbody/tr/td[1]/div/form/table/tbody/tr[3]/td[2]/table/
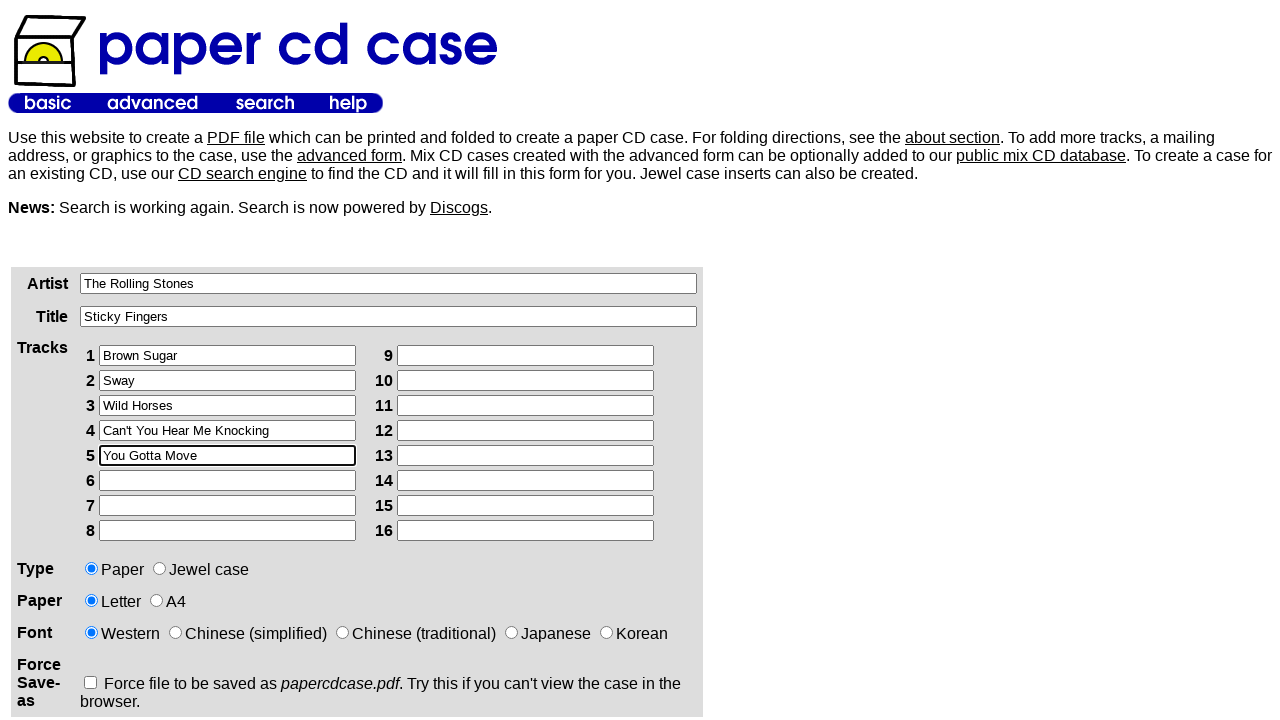

Filled track listing field with 'Bitch' on xpath=/html/body/table[2]/tbody/tr/td[1]/div/form/table/tbody/tr[3]/td[2]/table/
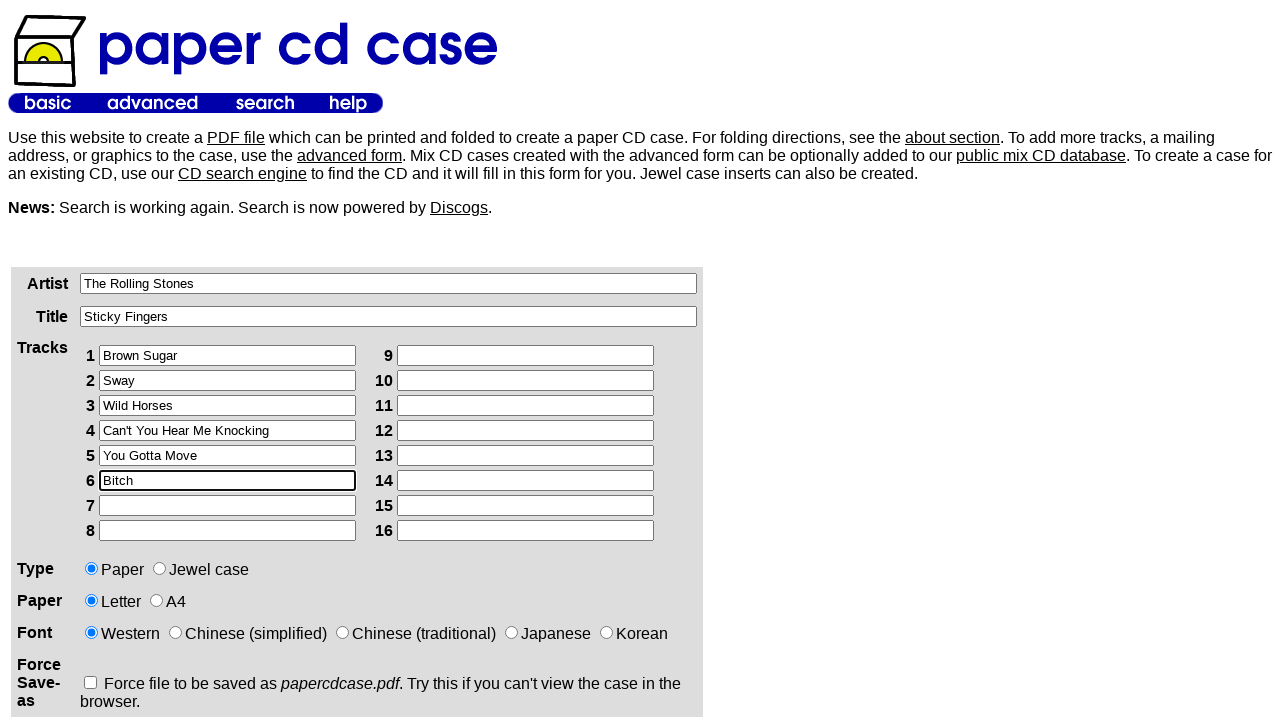

Filled track listing field with 'I Got the Blues' on xpath=/html/body/table[2]/tbody/tr/td[1]/div/form/table/tbody/tr[3]/td[2]/table/
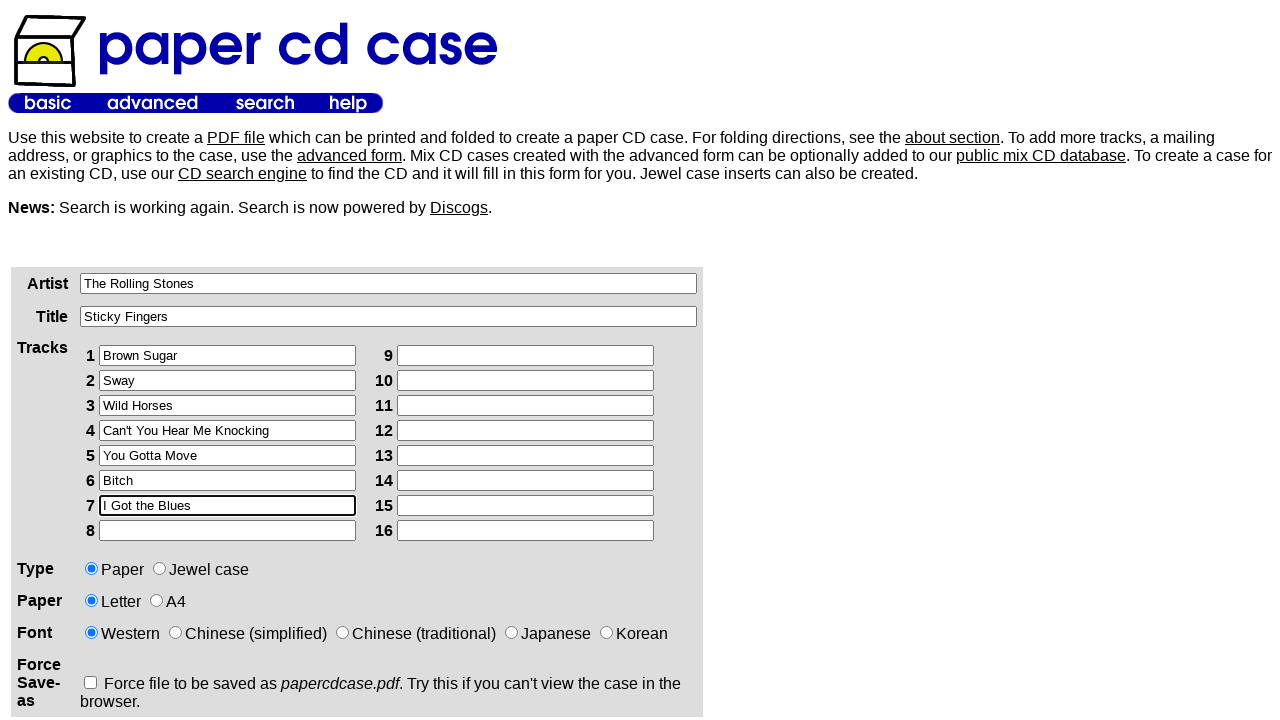

Filled track listing field with 'Sister Morphine' on xpath=/html/body/table[2]/tbody/tr/td[1]/div/form/table/tbody/tr[3]/td[2]/table/
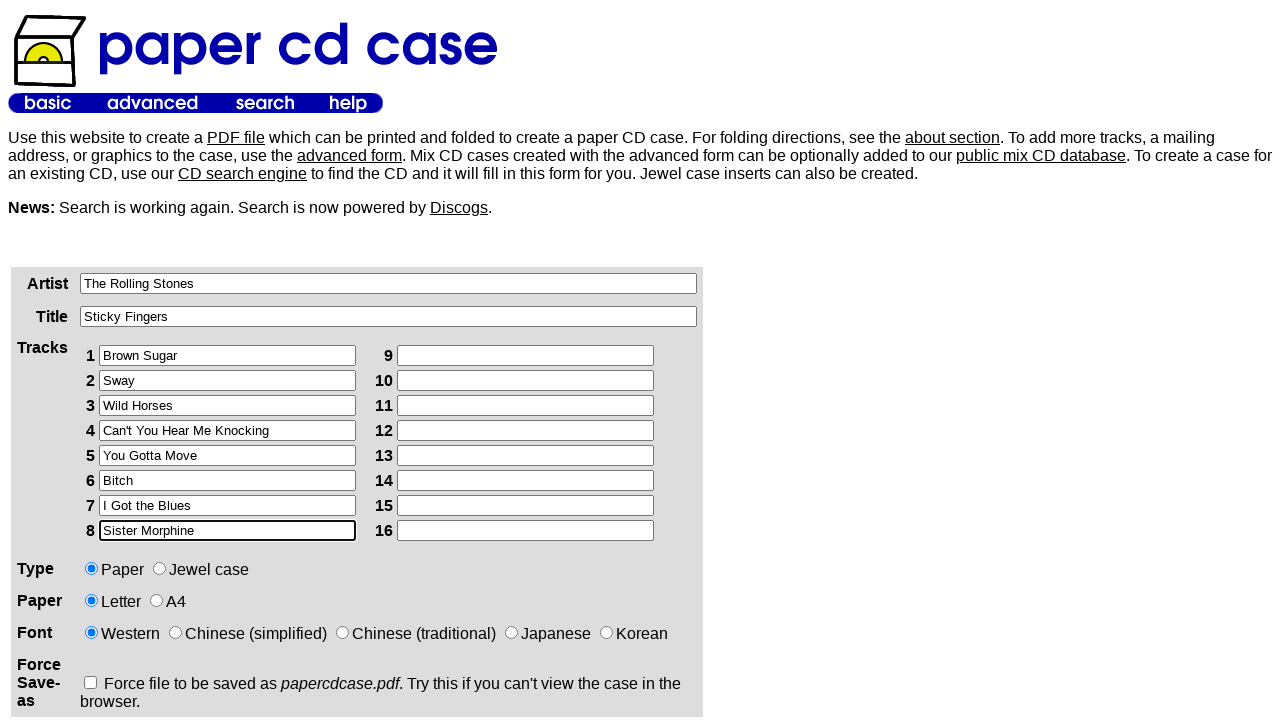

Selected CD type option at (160, 568) on xpath=/html/body/table[2]/tbody/tr/td[1]/div/form/table/tbody/tr[4]/td[2]/input[
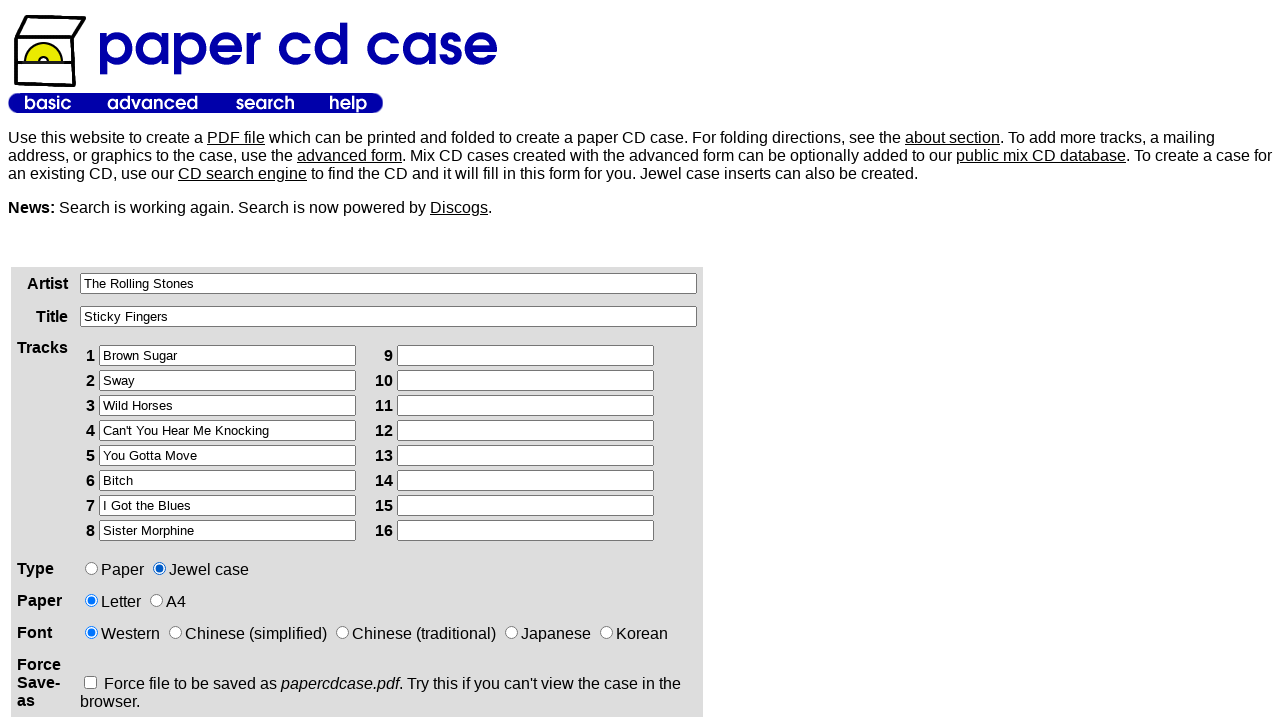

Selected paper option at (92, 600) on xpath=/html/body/table[2]/tbody/tr/td[1]/div/form/table/tbody/tr[5]/td[2]/input[
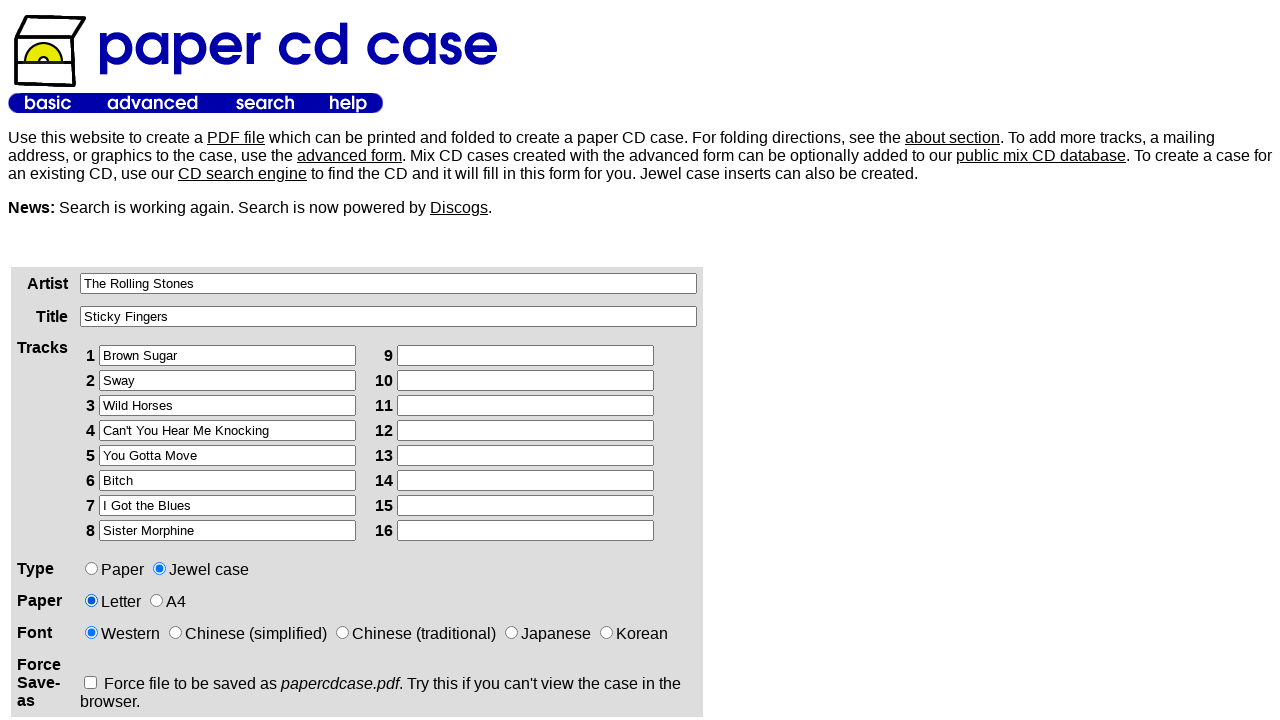

Clicked create button to submit form at (125, 360) on xpath=/html/body/table[2]/tbody/tr/td[1]/div/form/p/input
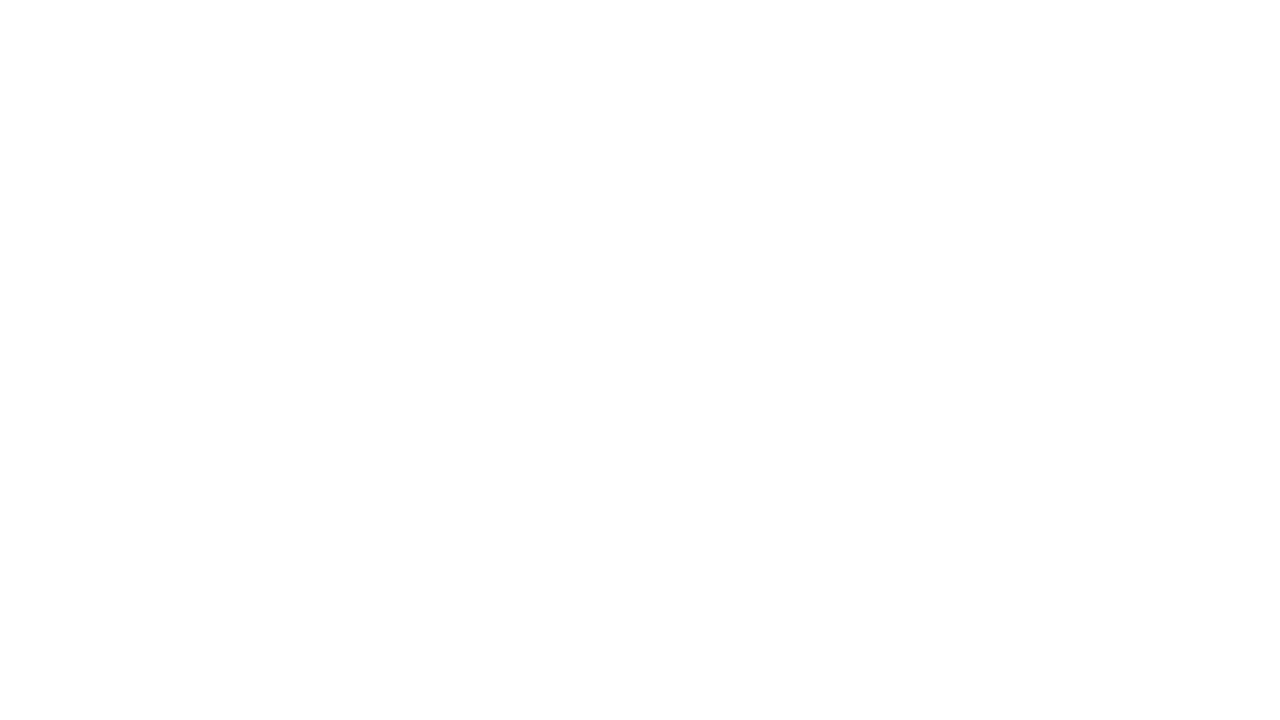

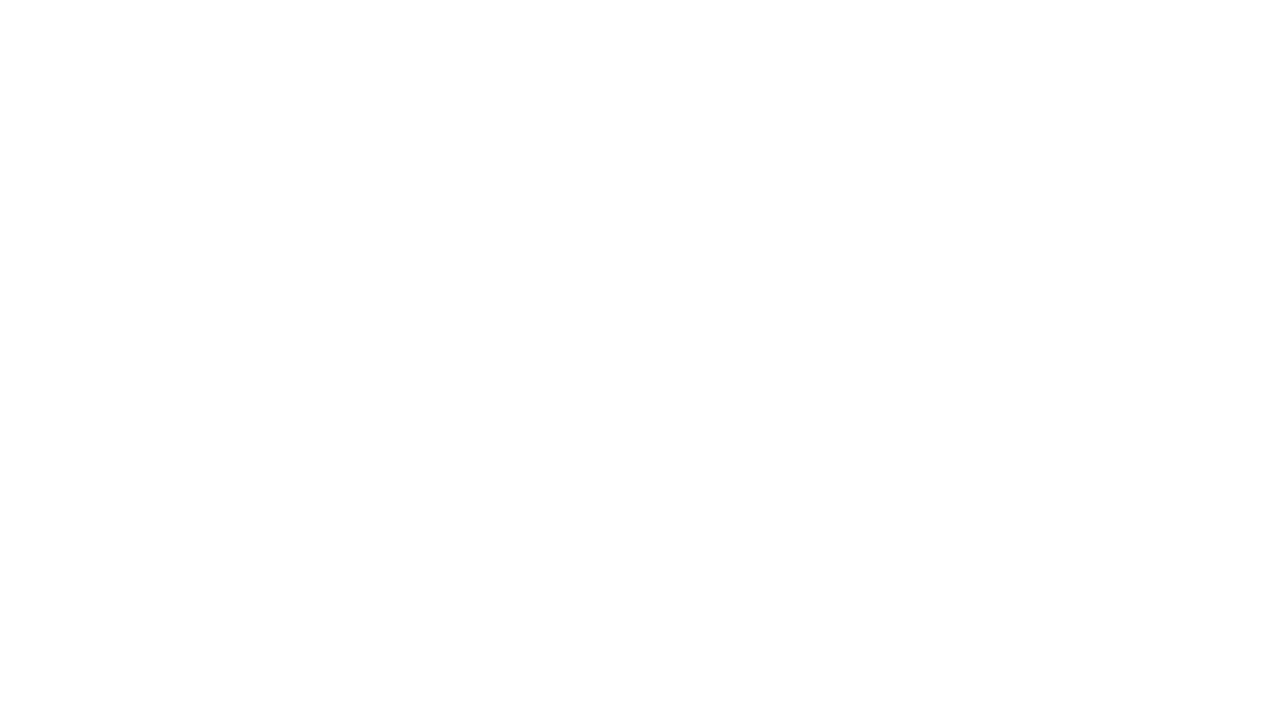